Tests drag and drop functionality by dragging a slider element to a specific position on the page

Starting URL: https://leafground.com/drag.xhtml

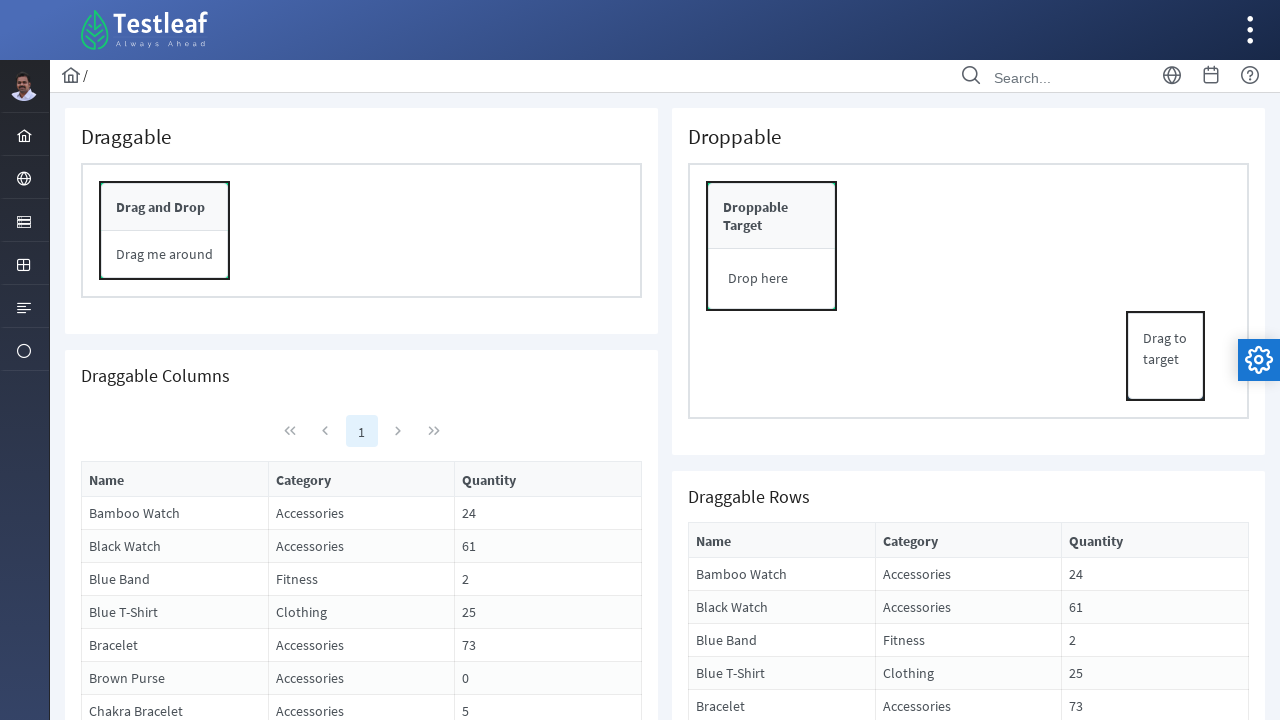

Scrolled drag element into view
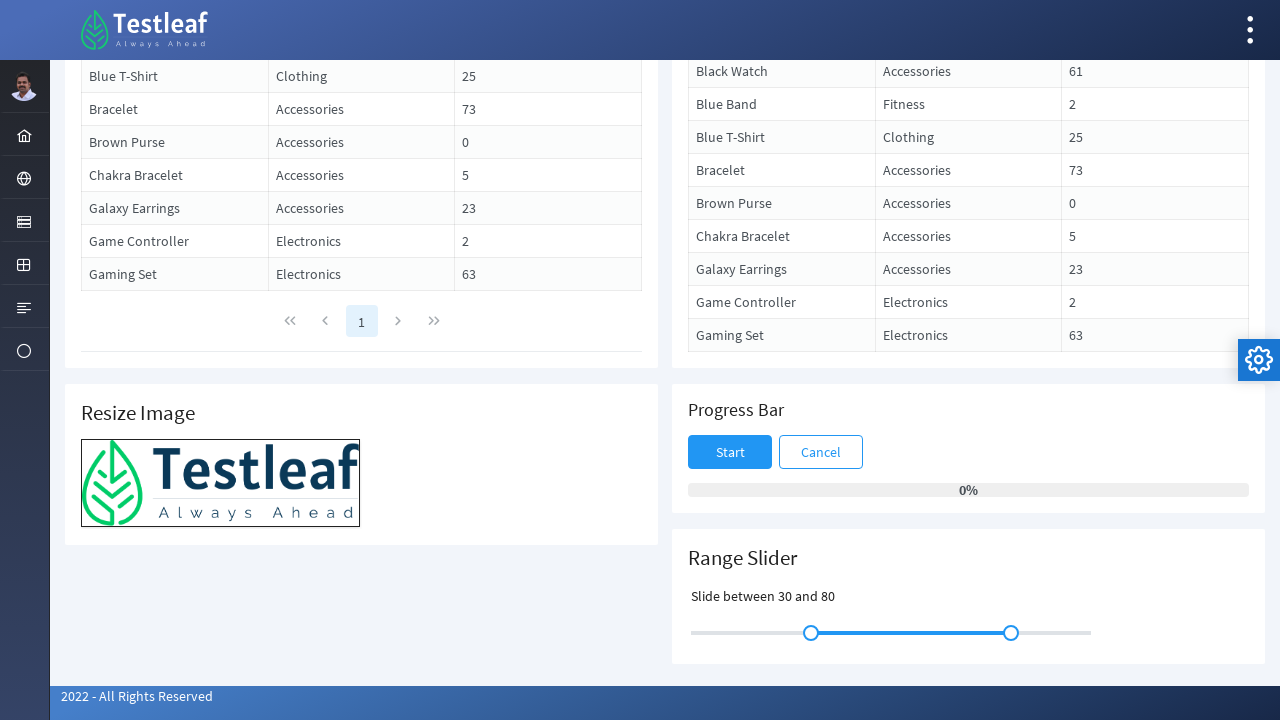

Located drop target element
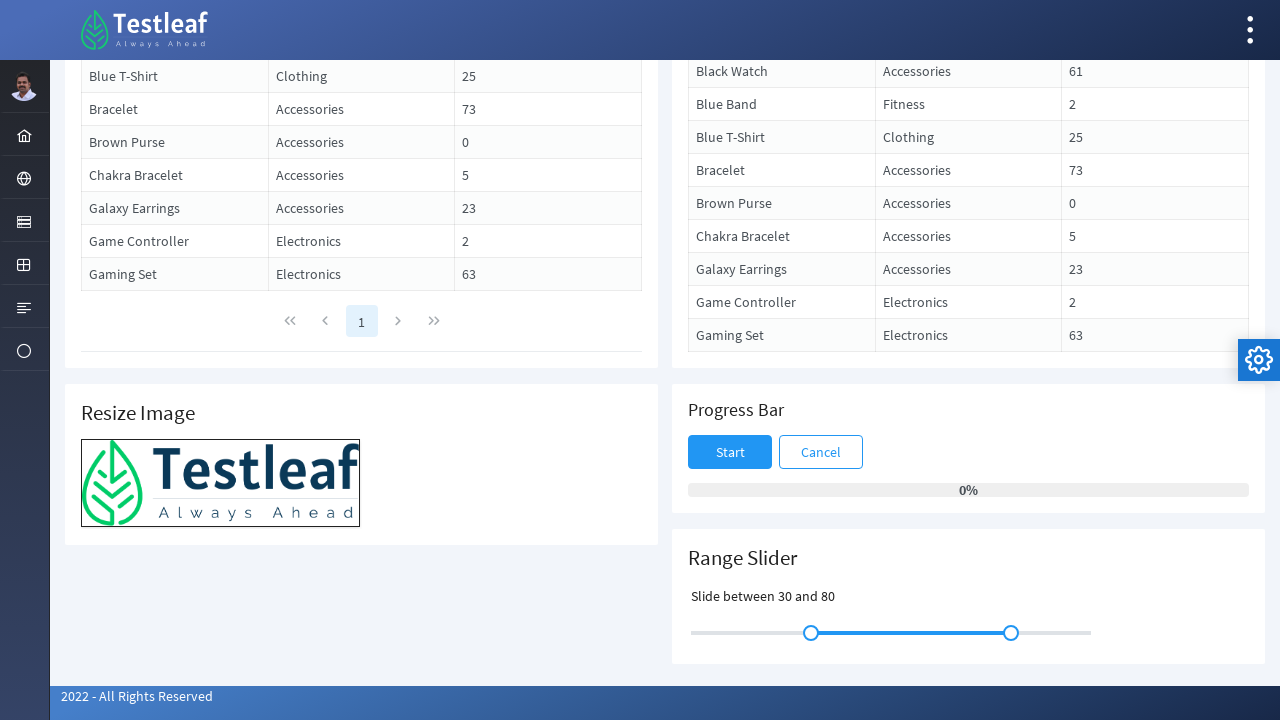

Dragged slider element to target position at (1011, 633)
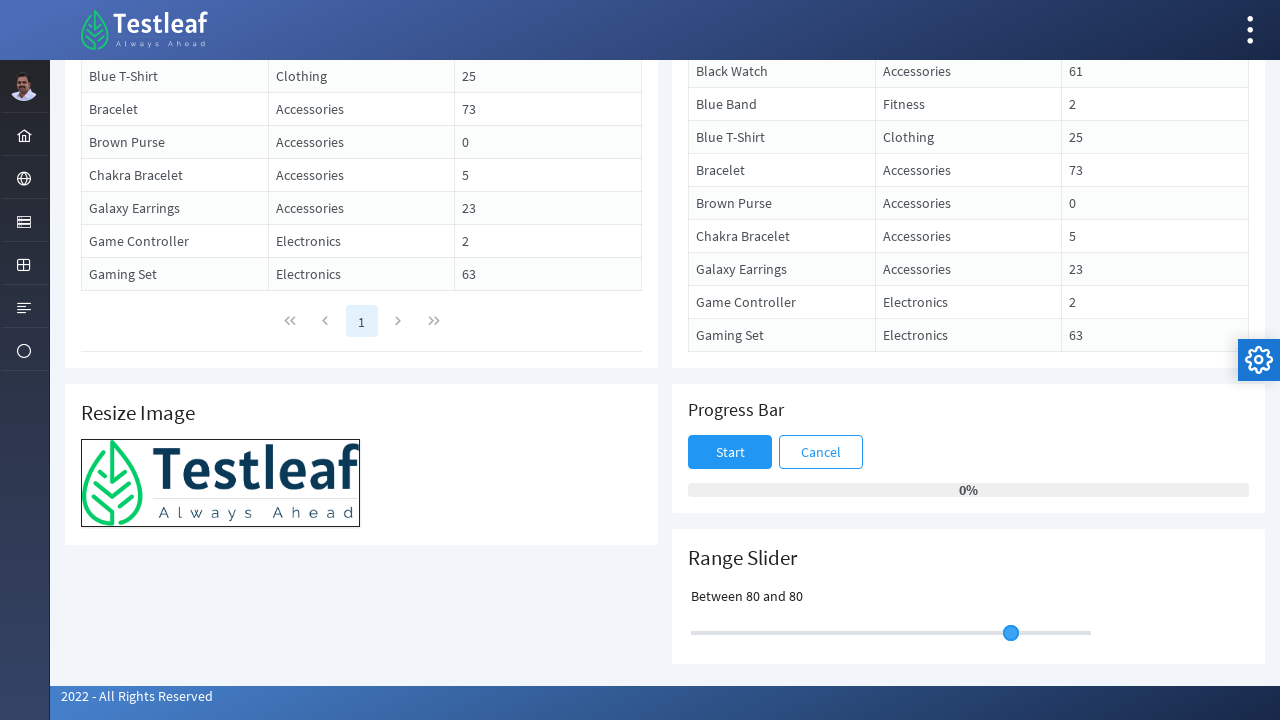

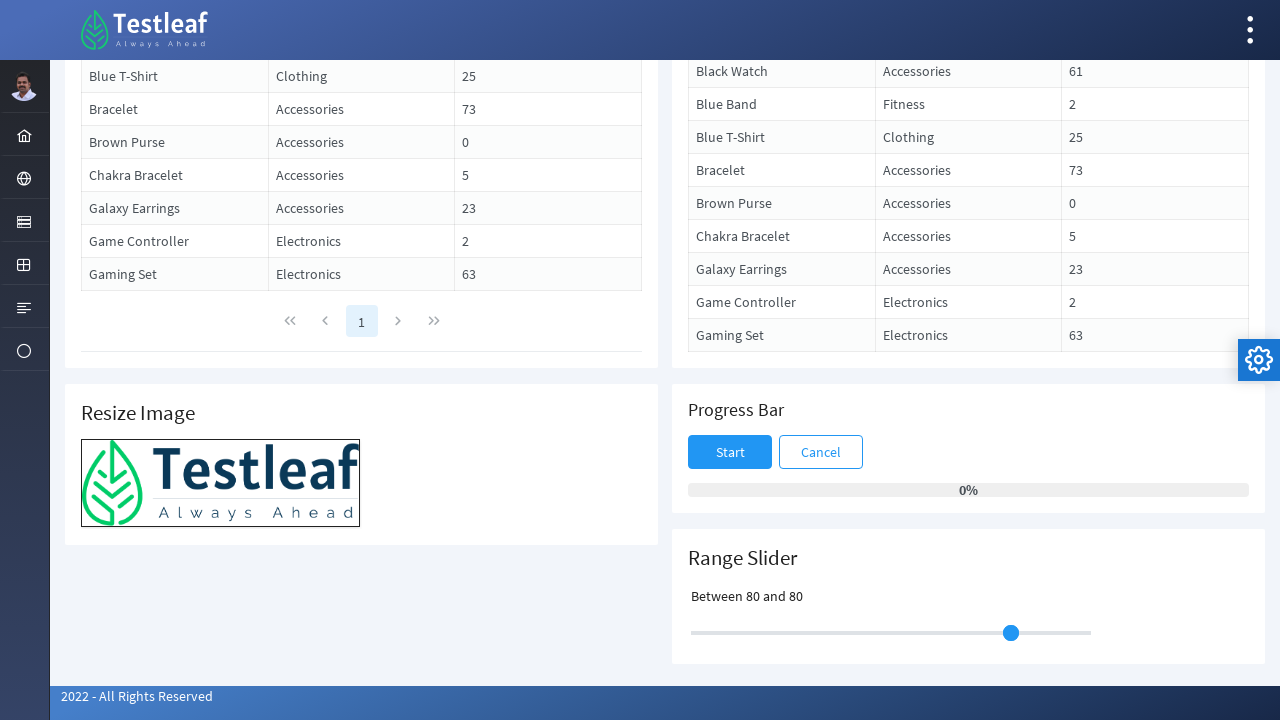